Tests JavaScript alert functionality by entering a name in a text field, clicking a confirm button, and verifying the alert text contains the entered name.

Starting URL: https://rahulshettyacademy.com/AutomationPractice/

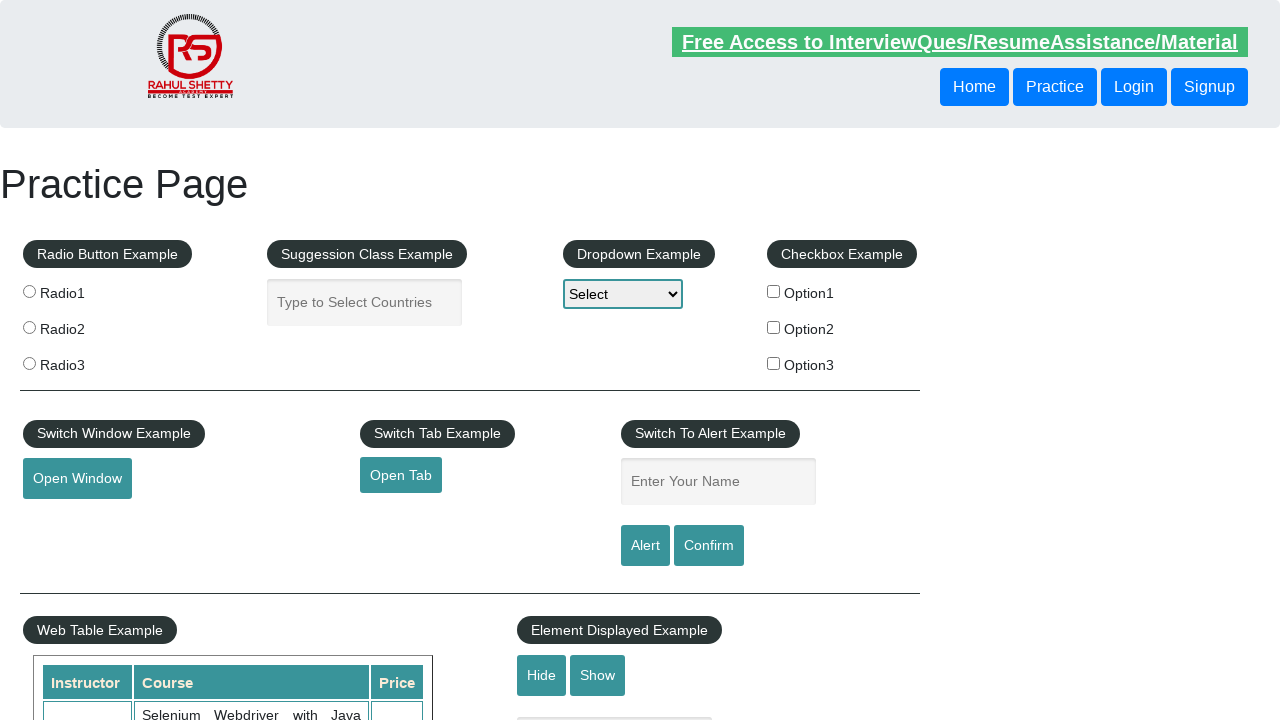

Filled name field with 'Hayk' on #name
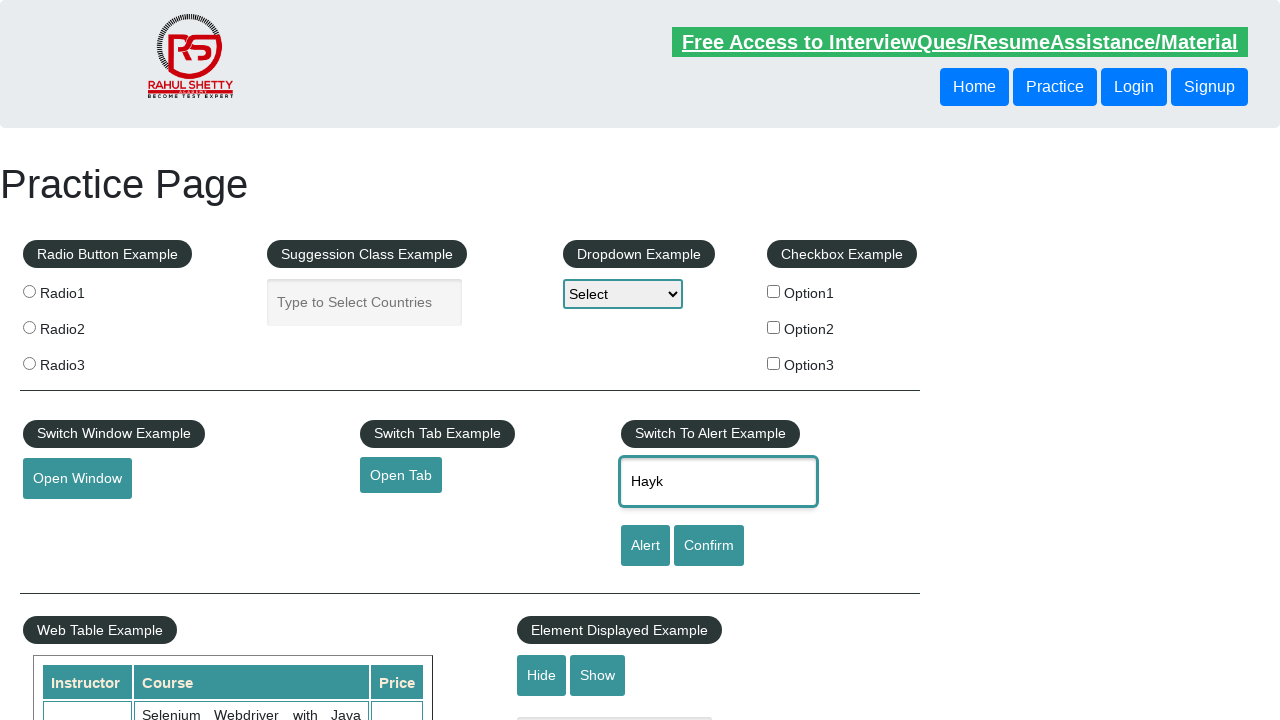

Clicked confirm button to trigger alert at (709, 546) on #confirmbtn
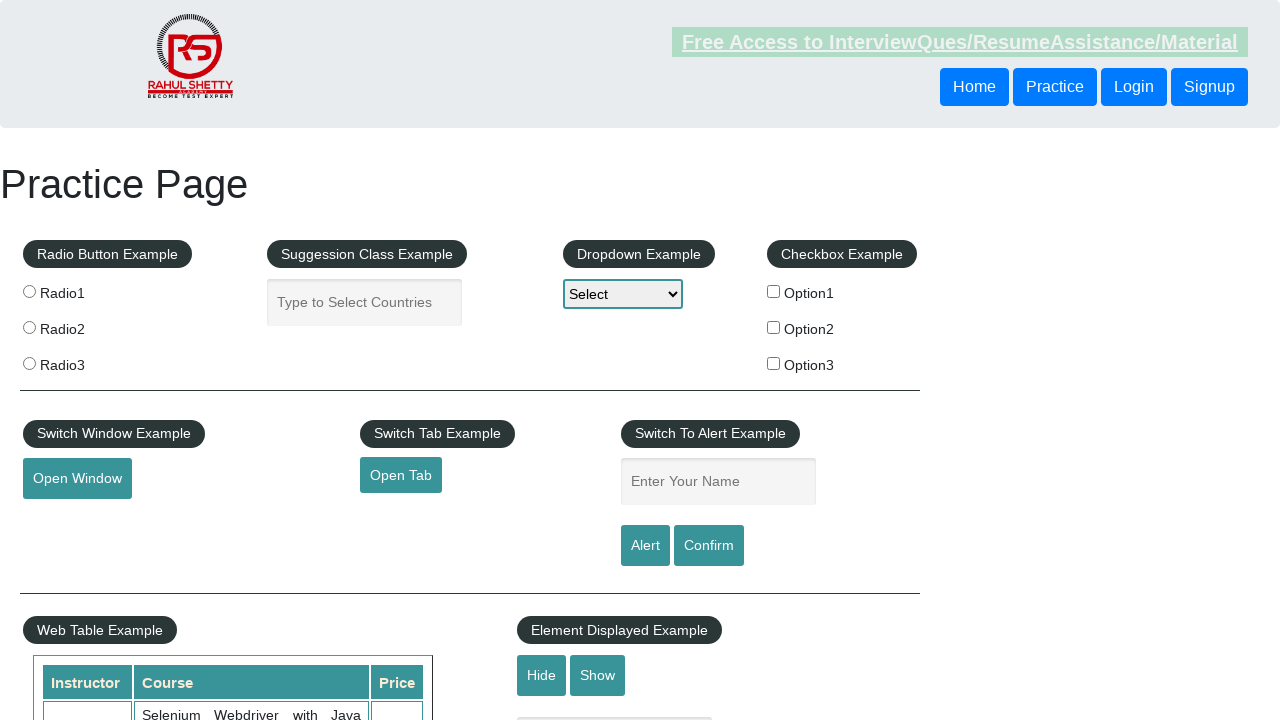

Retrieved alert text content
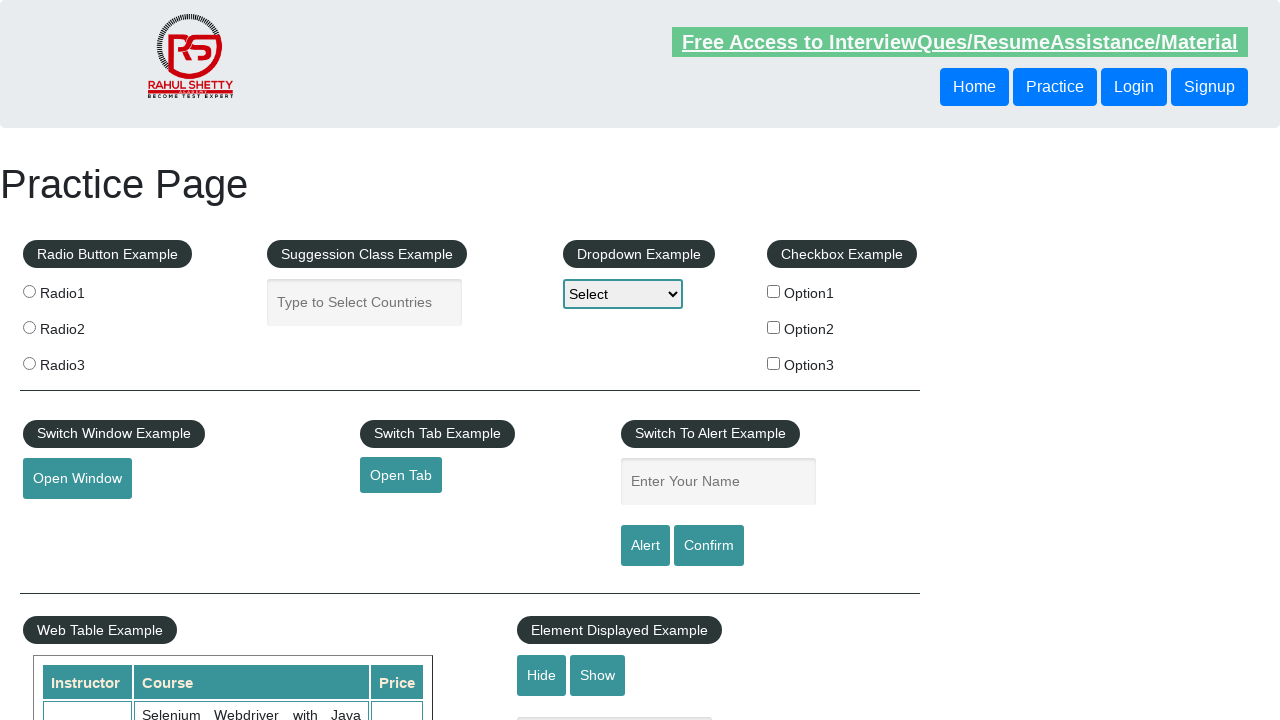

Set up dialog event handler to accept alerts
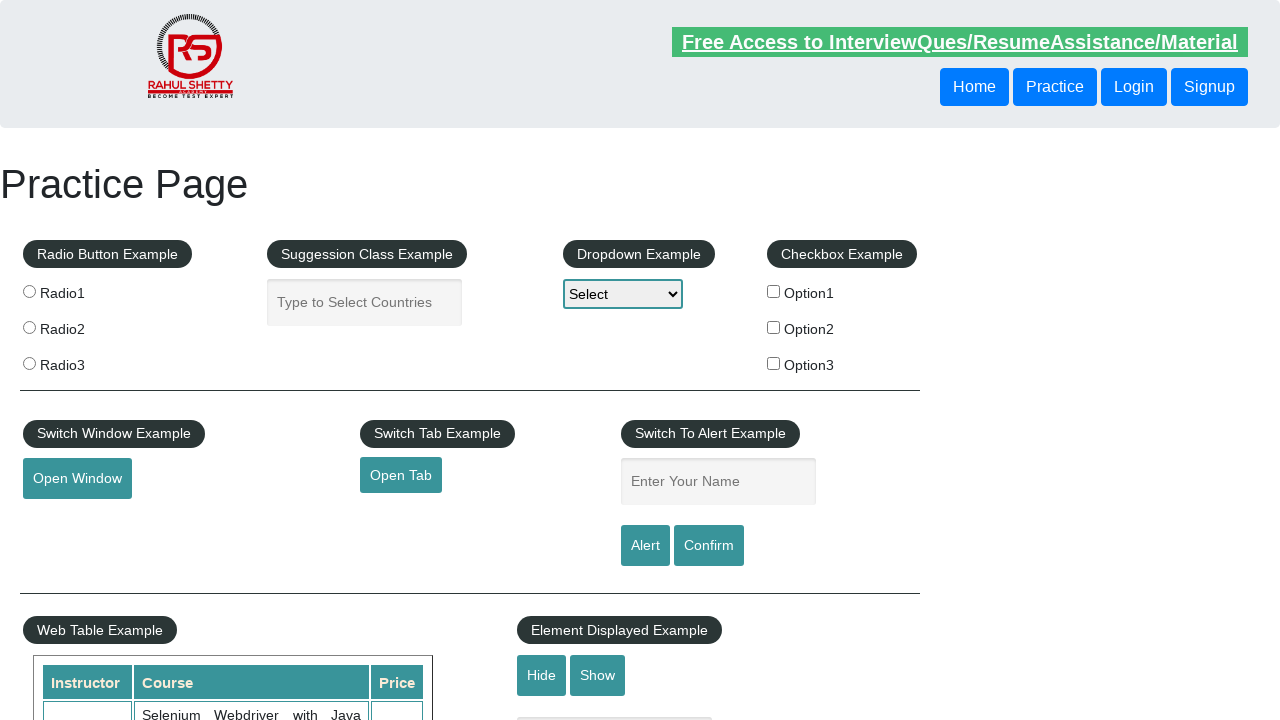

Filled name field with 'Hayk' again on #name
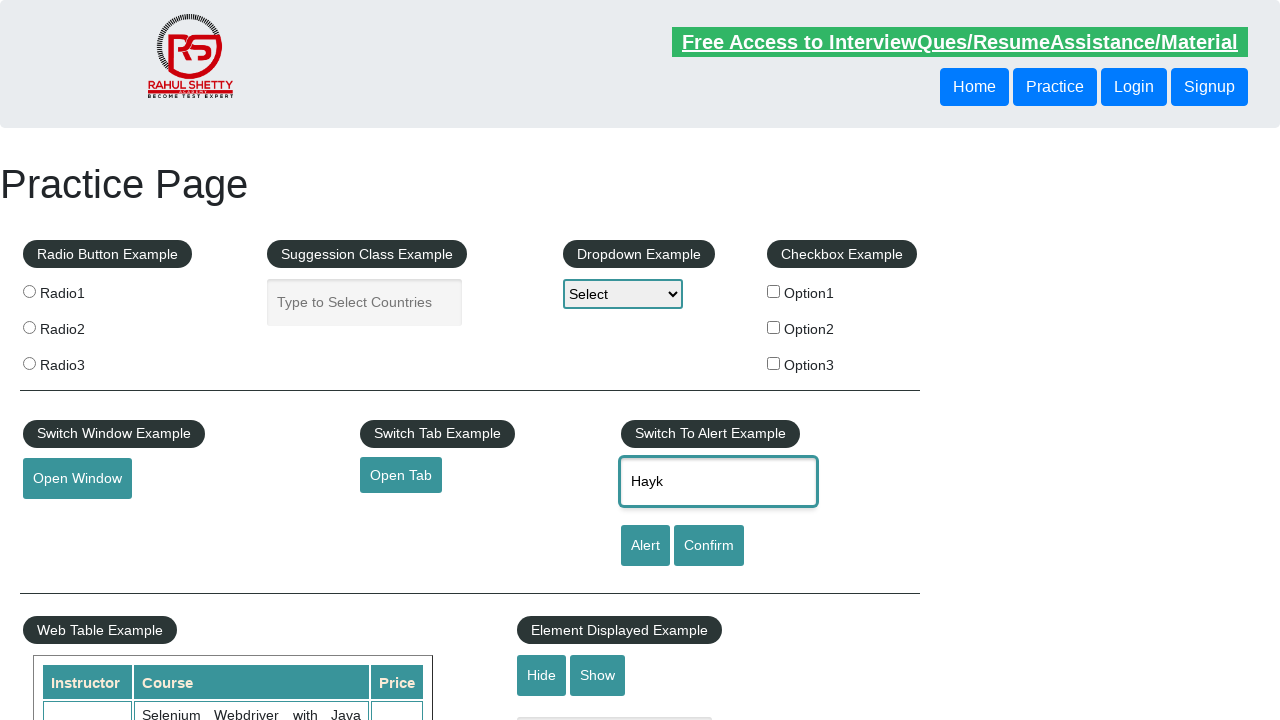

Set up one-time dialog event handler to capture and accept alert
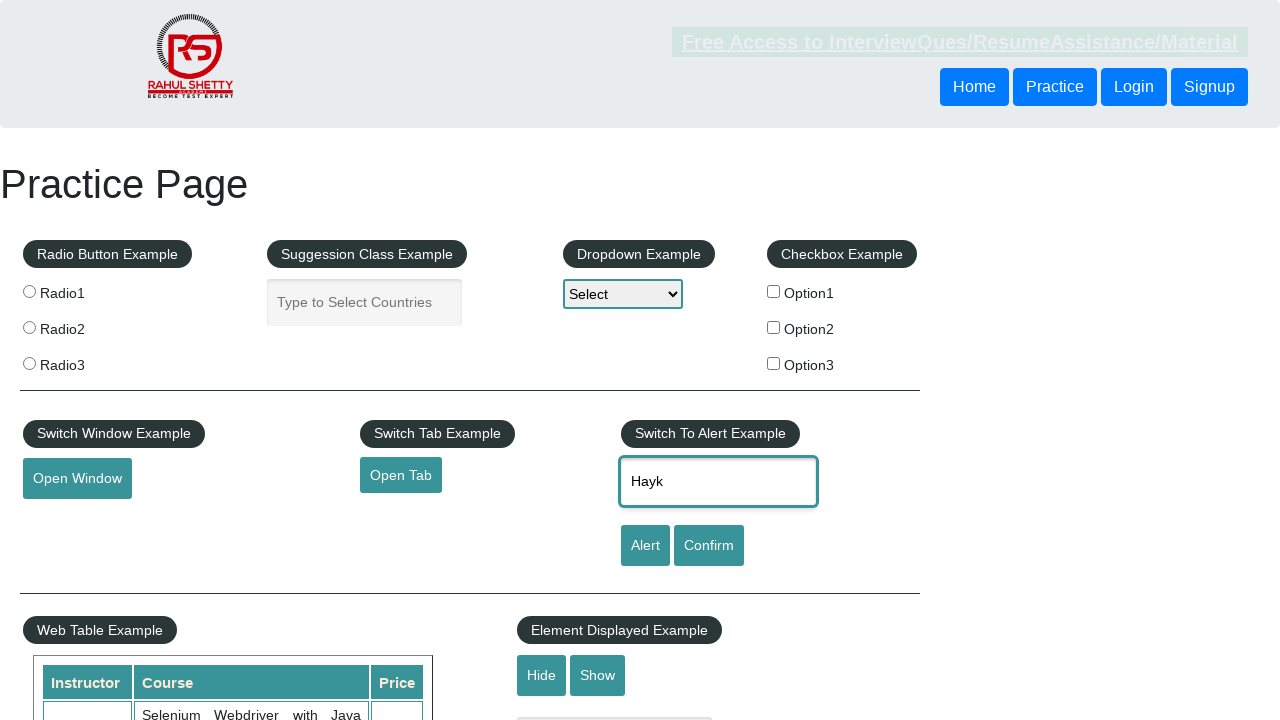

Clicked confirm button to trigger alert and verify text at (709, 546) on #confirmbtn
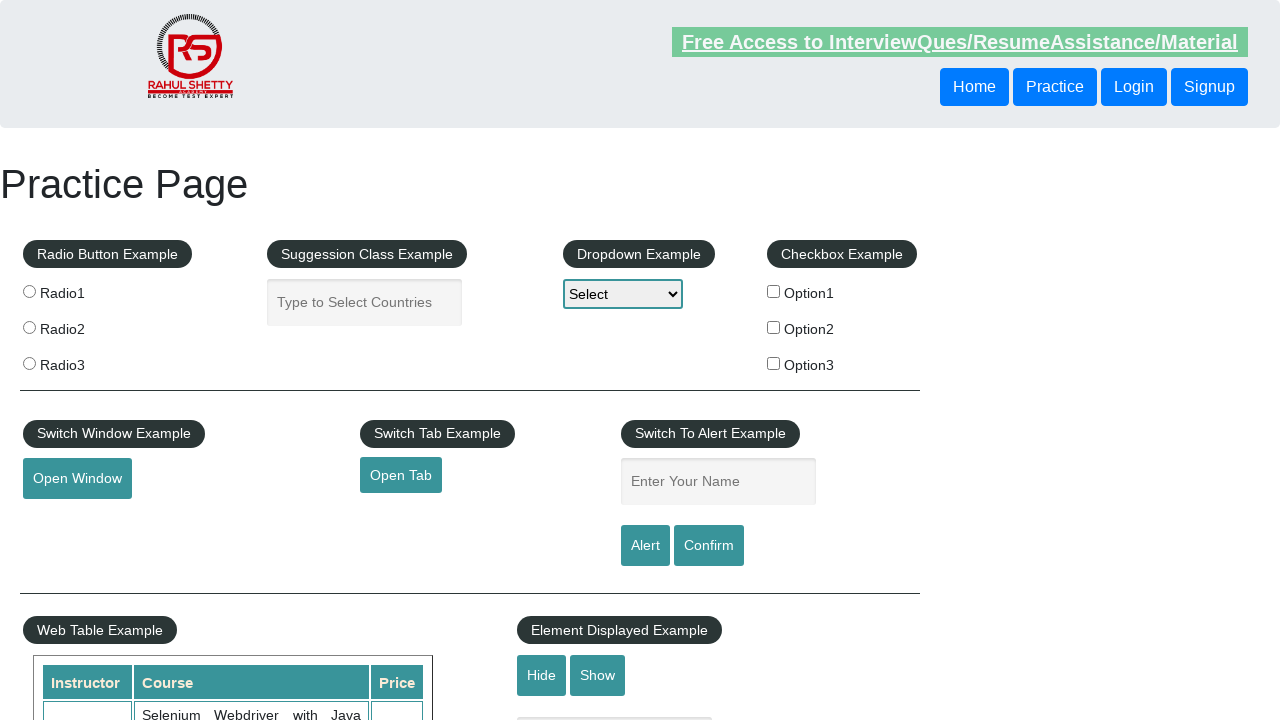

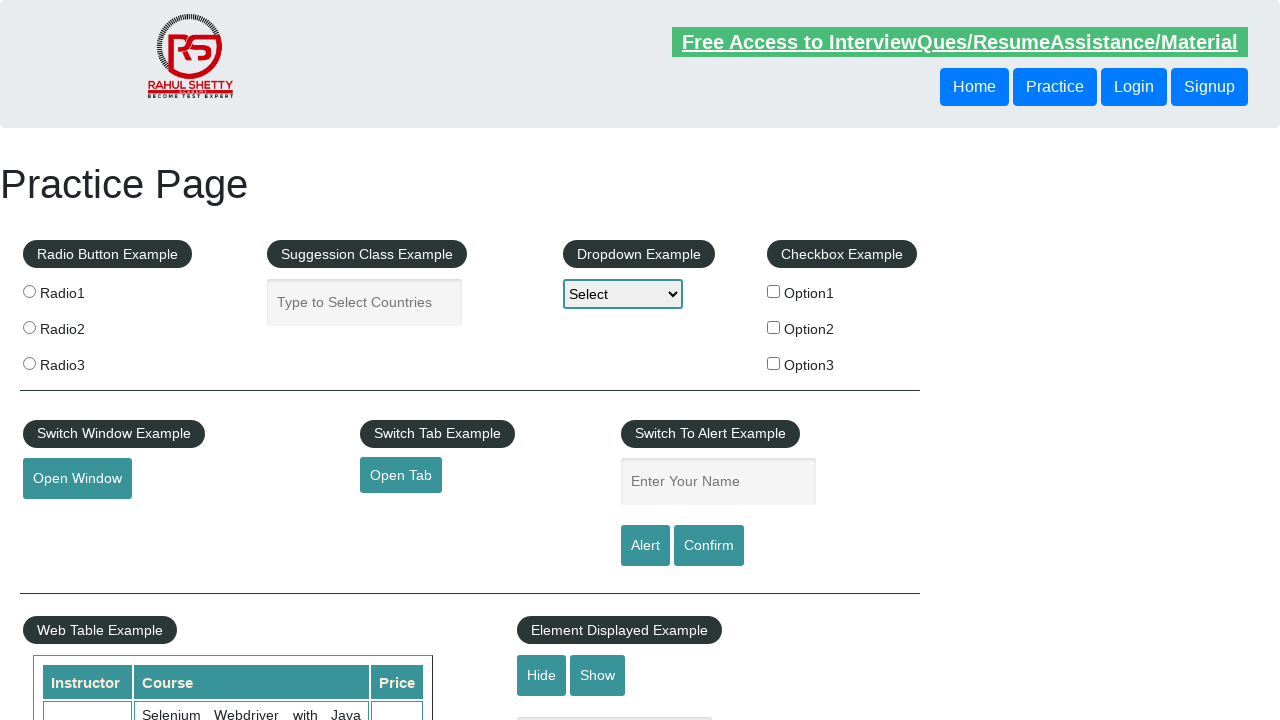